Tests JavaScript confirm dialog by clicking a button to trigger the dialog and then dismissing it using the Escape key

Starting URL: https://www.w3schools.com/js/tryit.asp?filename=tryjs_confirm

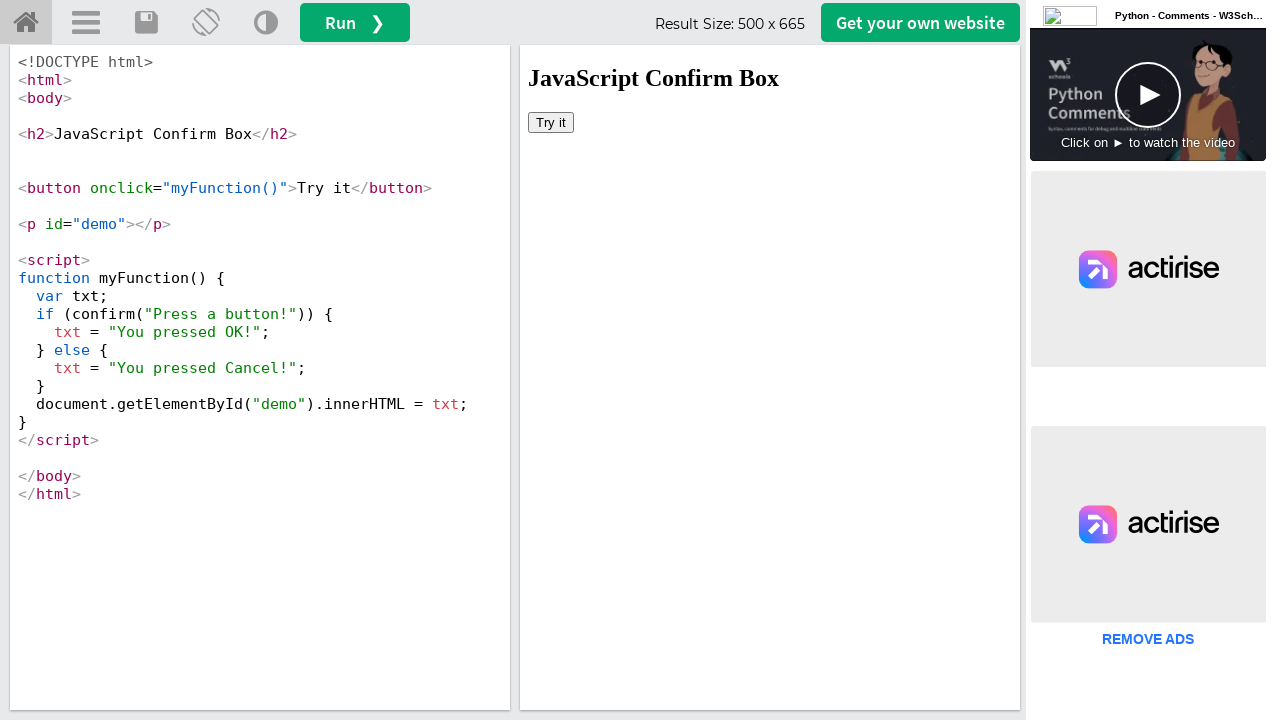

Located iframe containing the demo
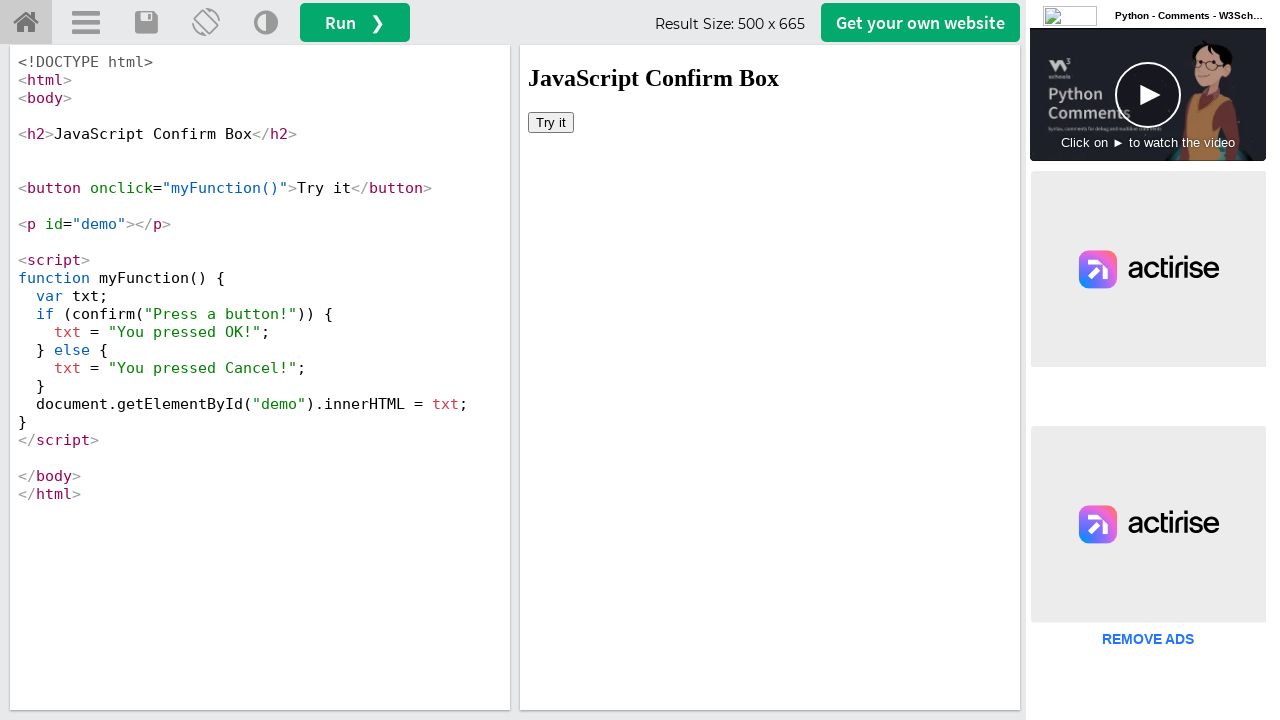

Clicked 'Try it' button to trigger confirm dialog at (551, 122) on iframe[id='iframeResult'] >> internal:control=enter-frame >> button:has-text('Tr
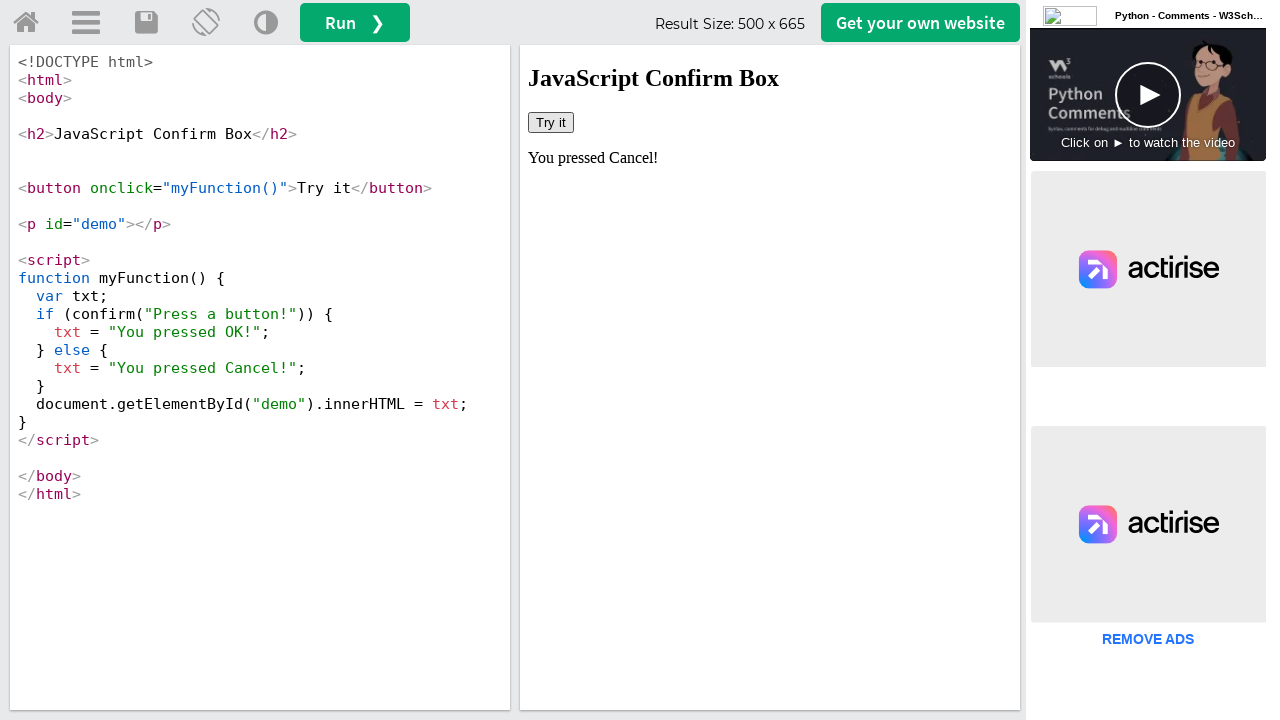

Set up dialog handler to dismiss confirm dialog using Escape key
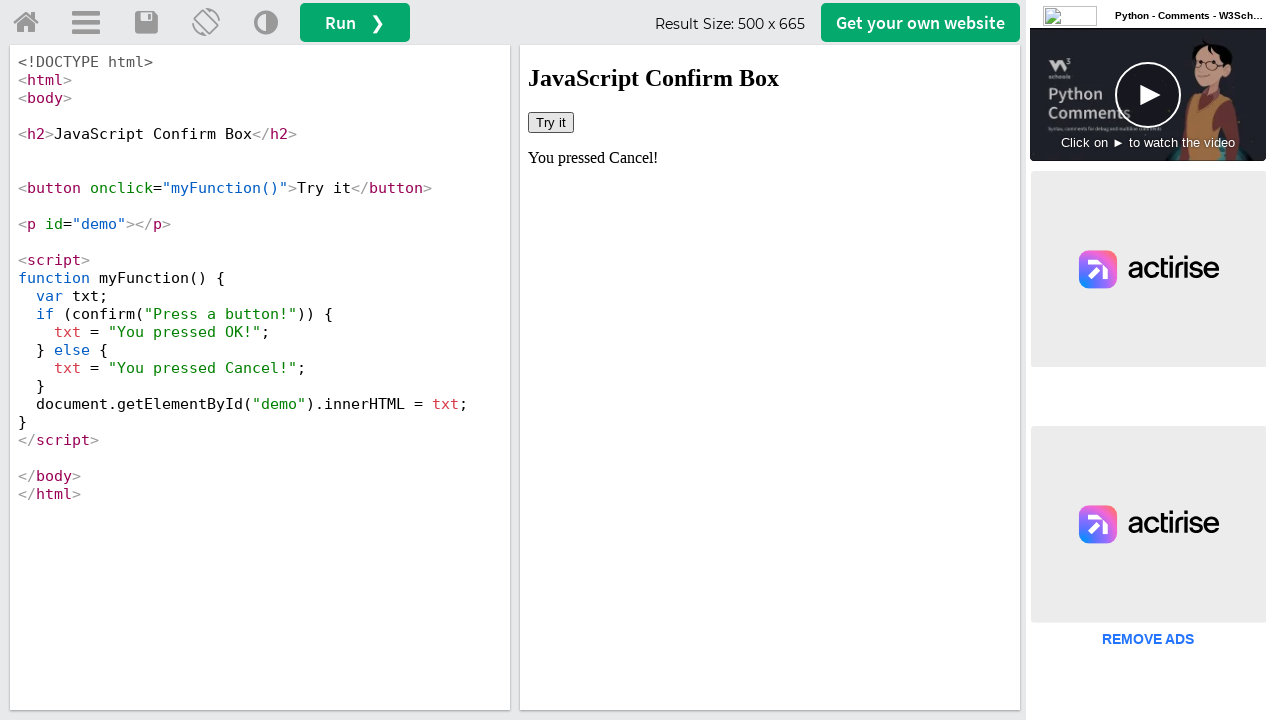

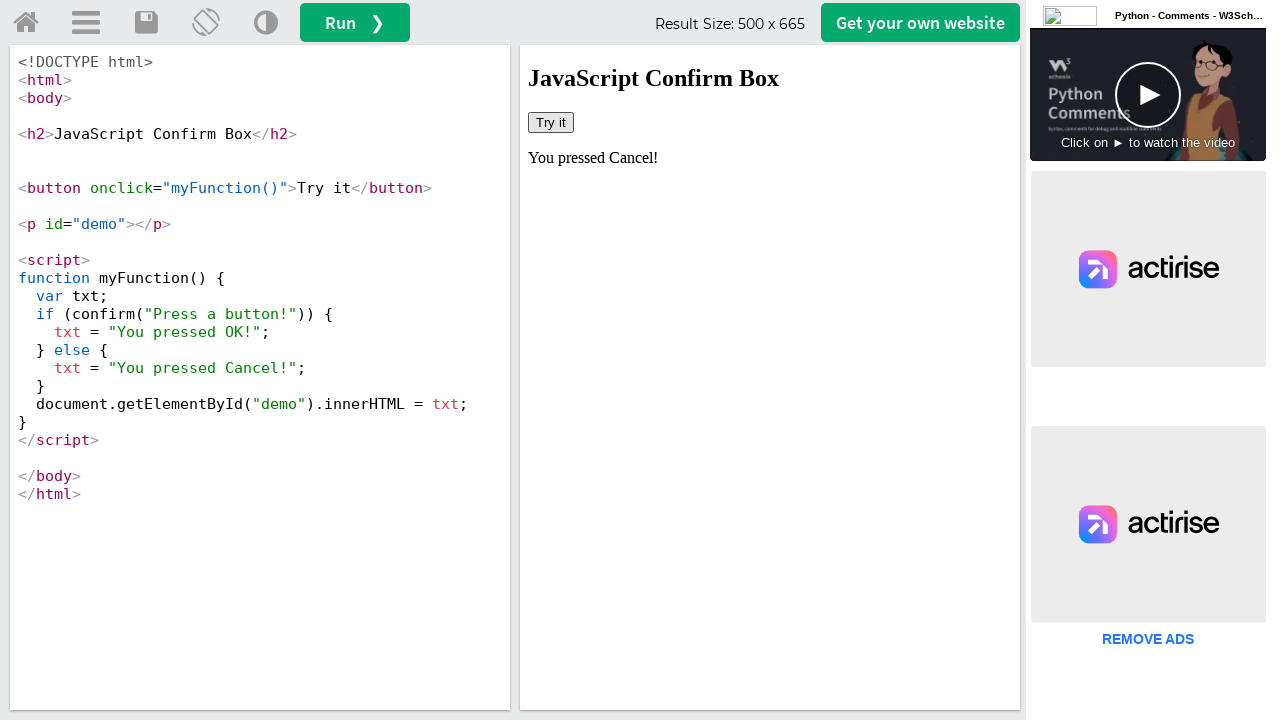